Tests frame navigation by switching between multiple frames and clicking links within each frame

Starting URL: https://www.w3.org/WAI/UA/TS/html401/cp0101/0101-FRAME-TEST.html

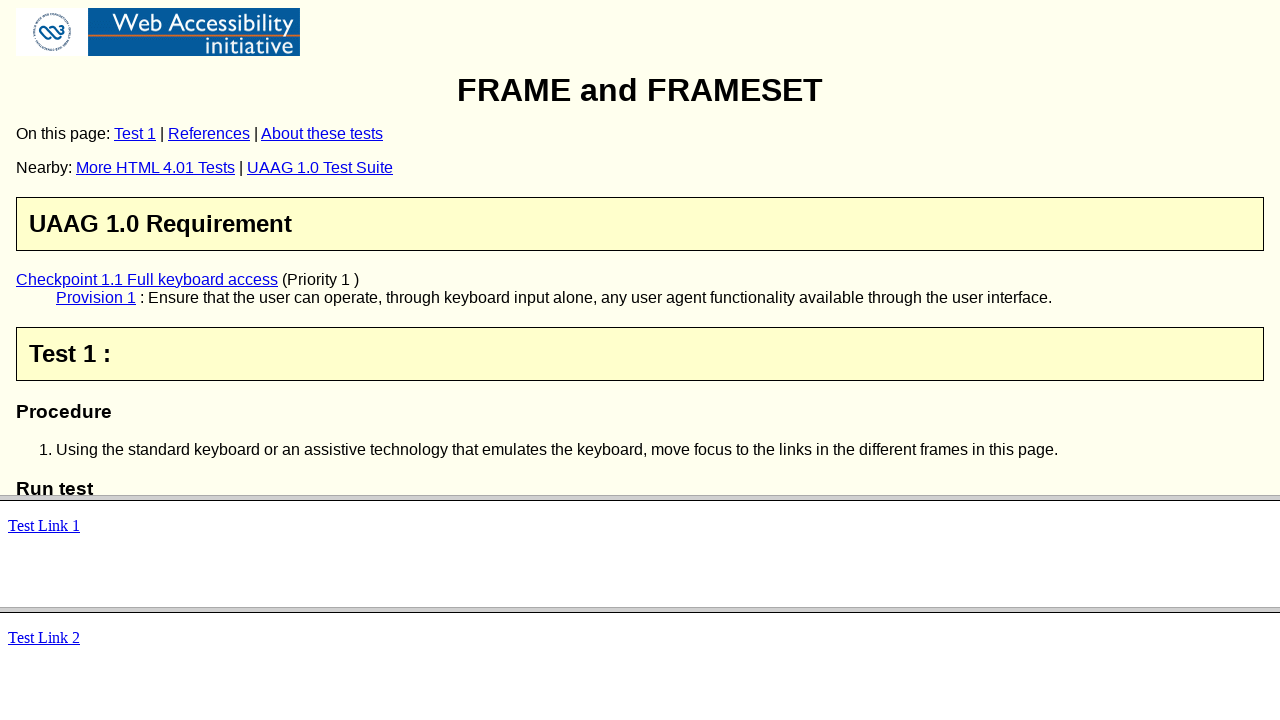

Clicked HTML 4.01 specification for FRAME link in head frame at (183, 247) on text=HTML 4.01 specification for FRAME
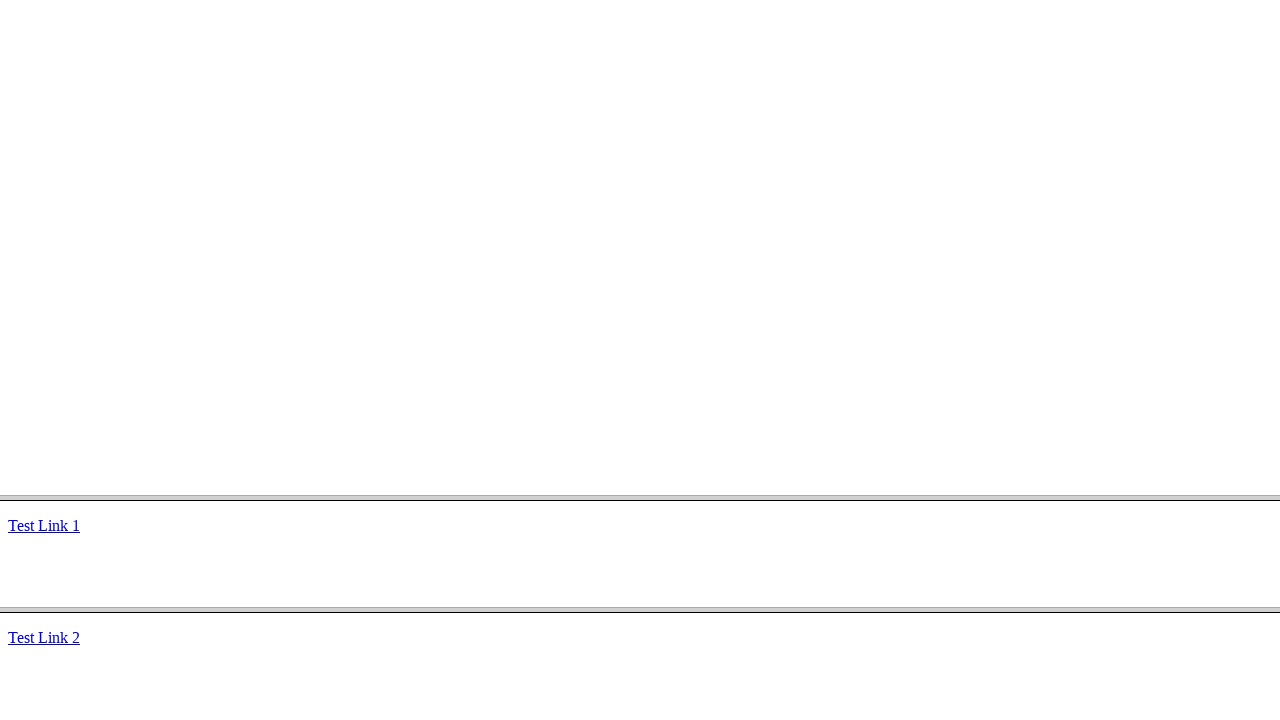

Clicked Test Link 1 in target1 frame at (44, 526) on text=Test Link 1
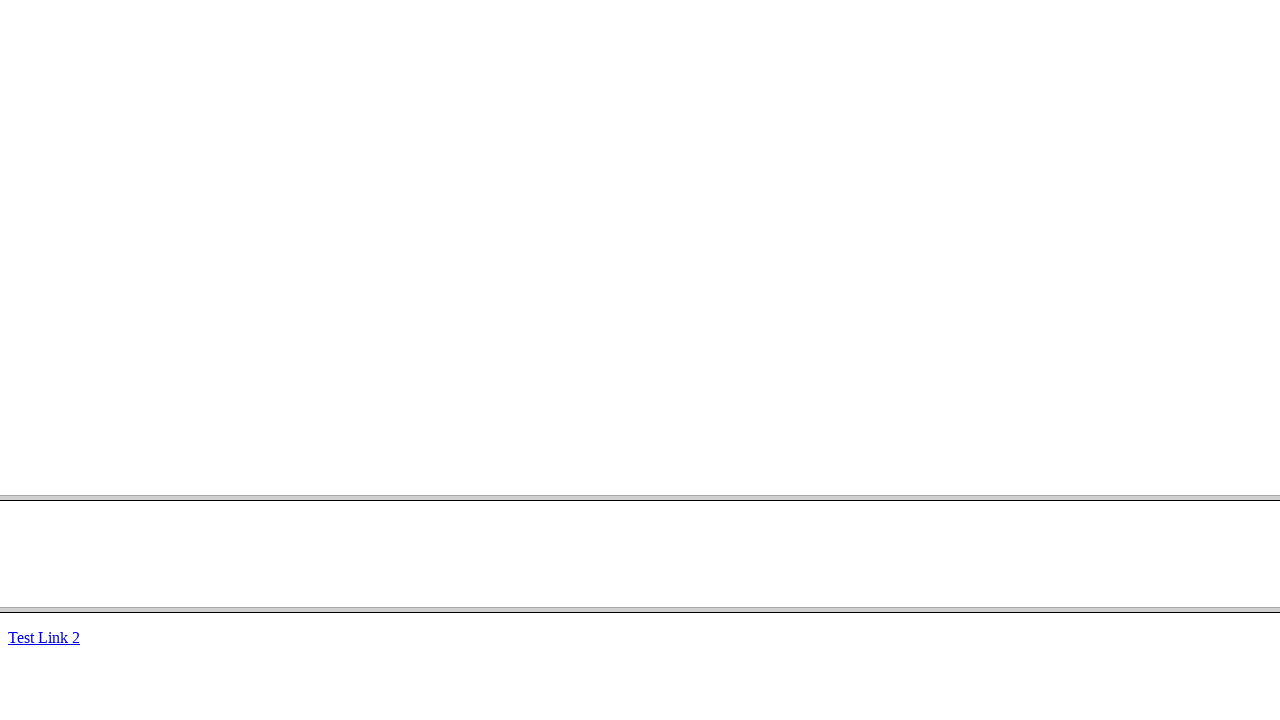

Clicked Test Link 2 in target2 frame at (44, 638) on text=Test Link 2
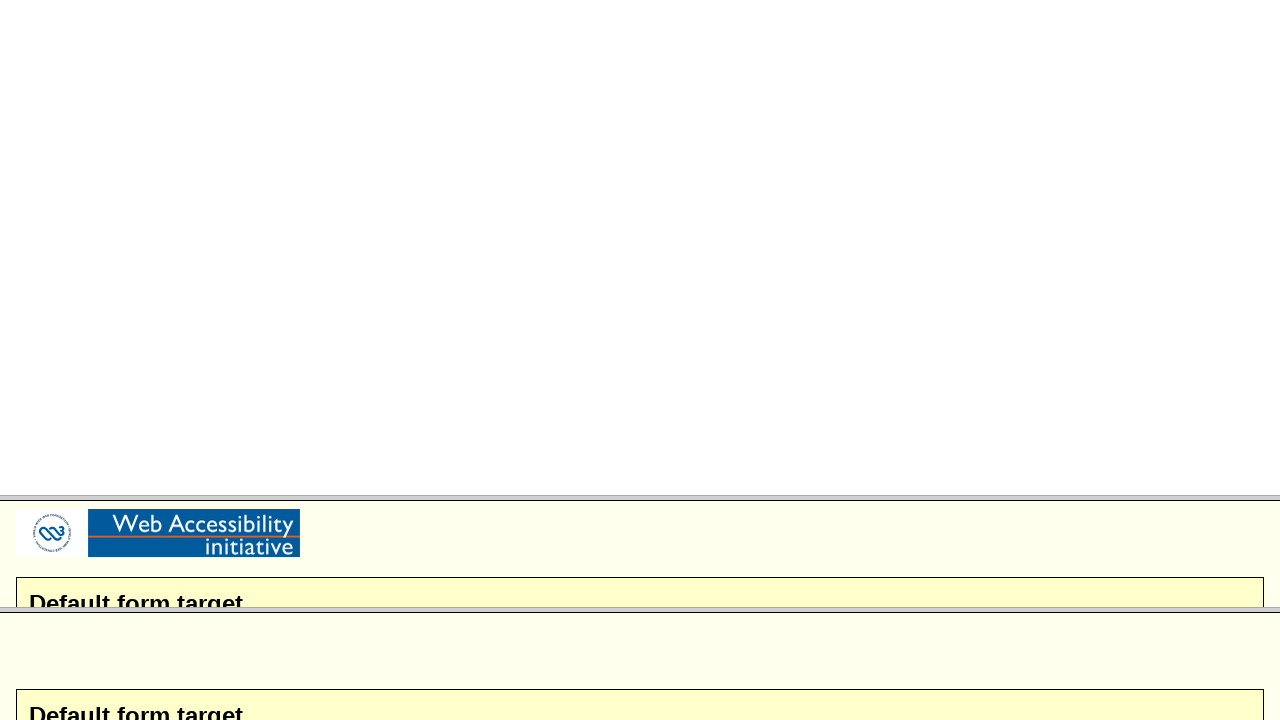

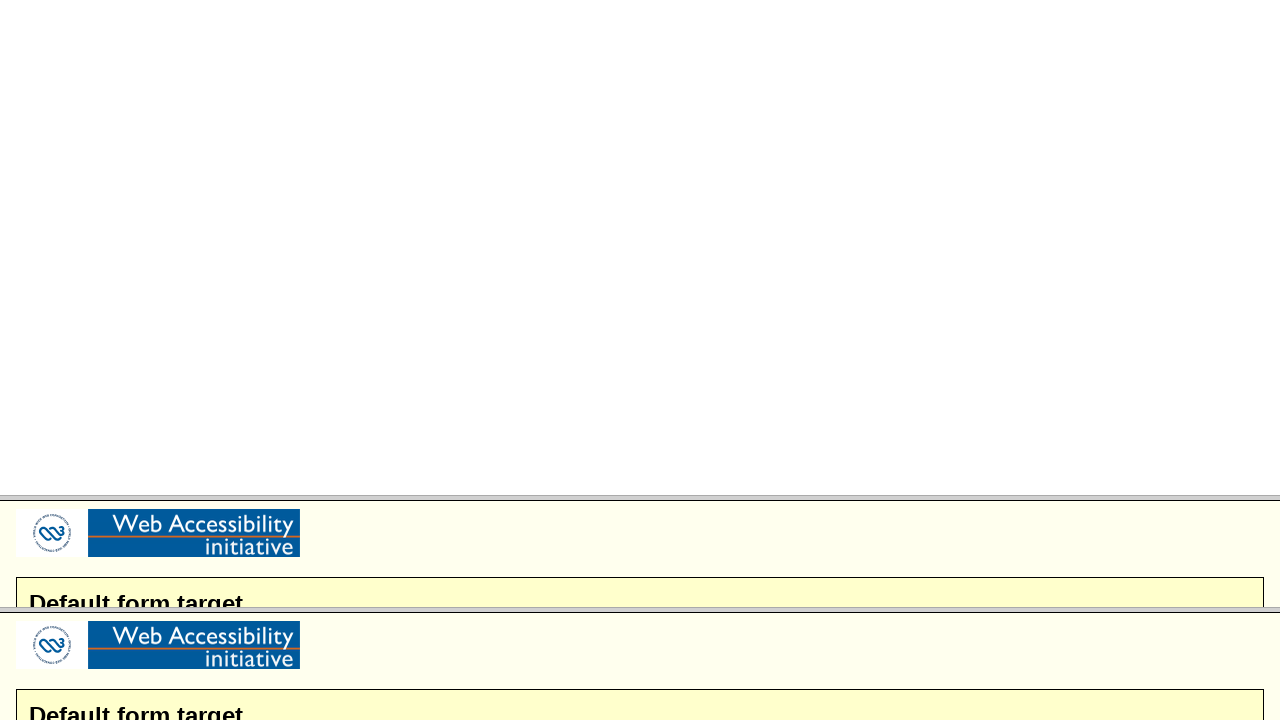